Fills out a text box form with user name, email, current address, and permanent address, then submits and verifies the output

Starting URL: https://demoqa.com/text-box

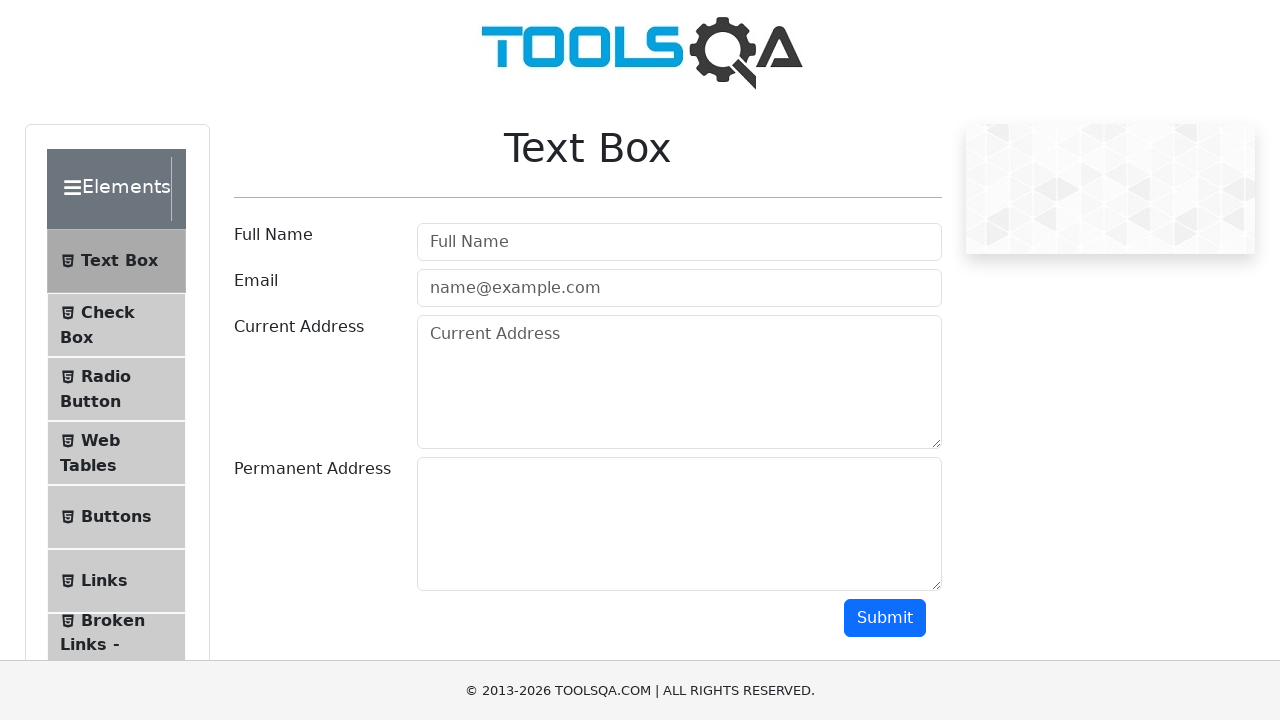

Navigated to text box form page
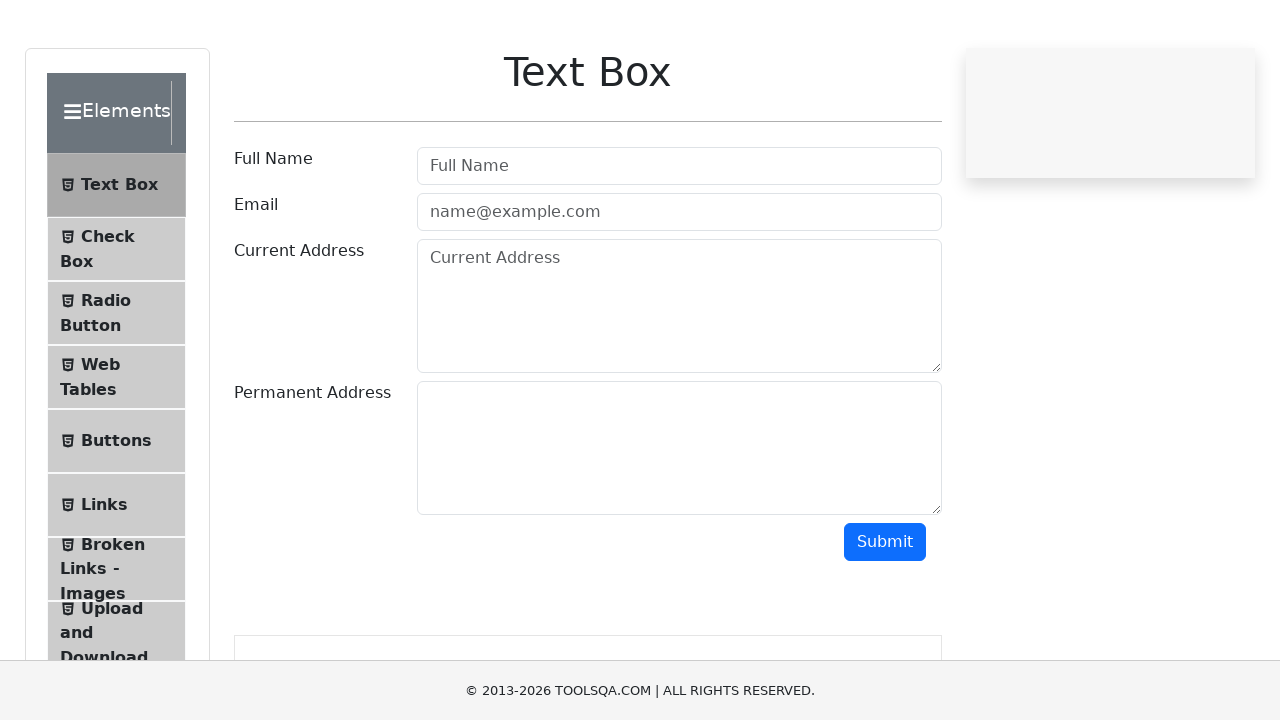

Filled username field with 'Test User' on #userName
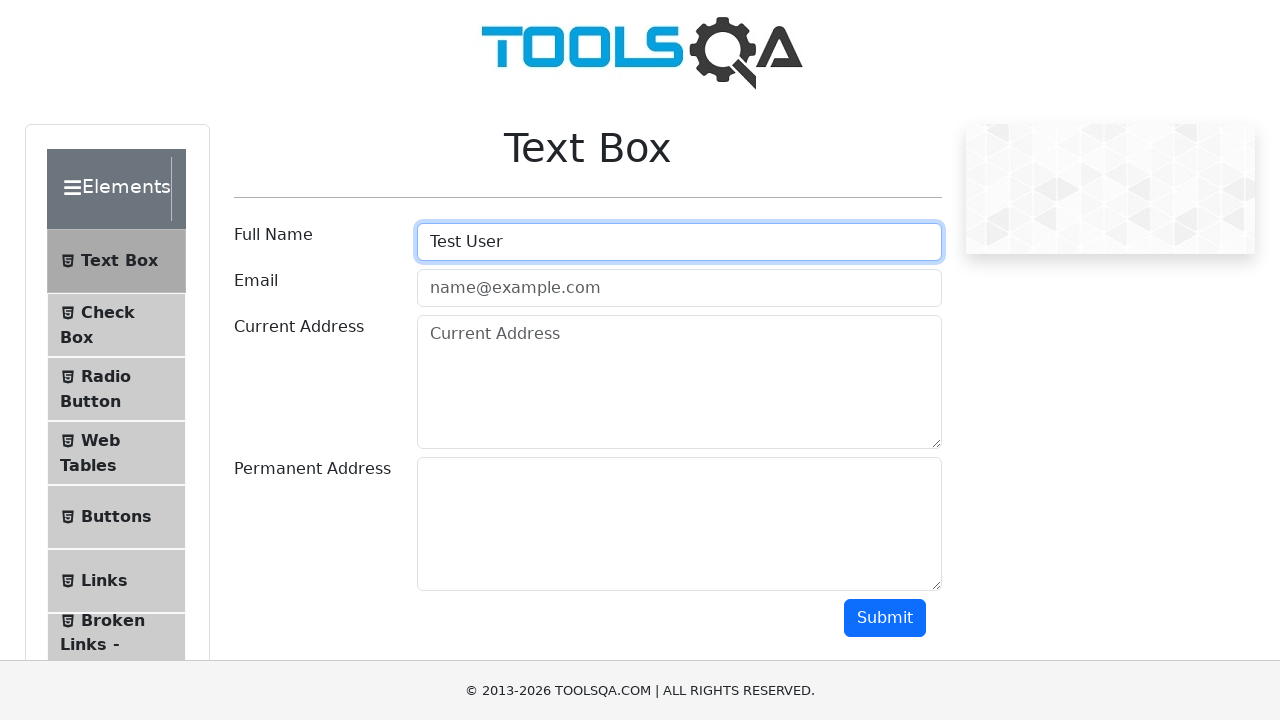

Filled email field with 'testuser@test.com' on [type=email]
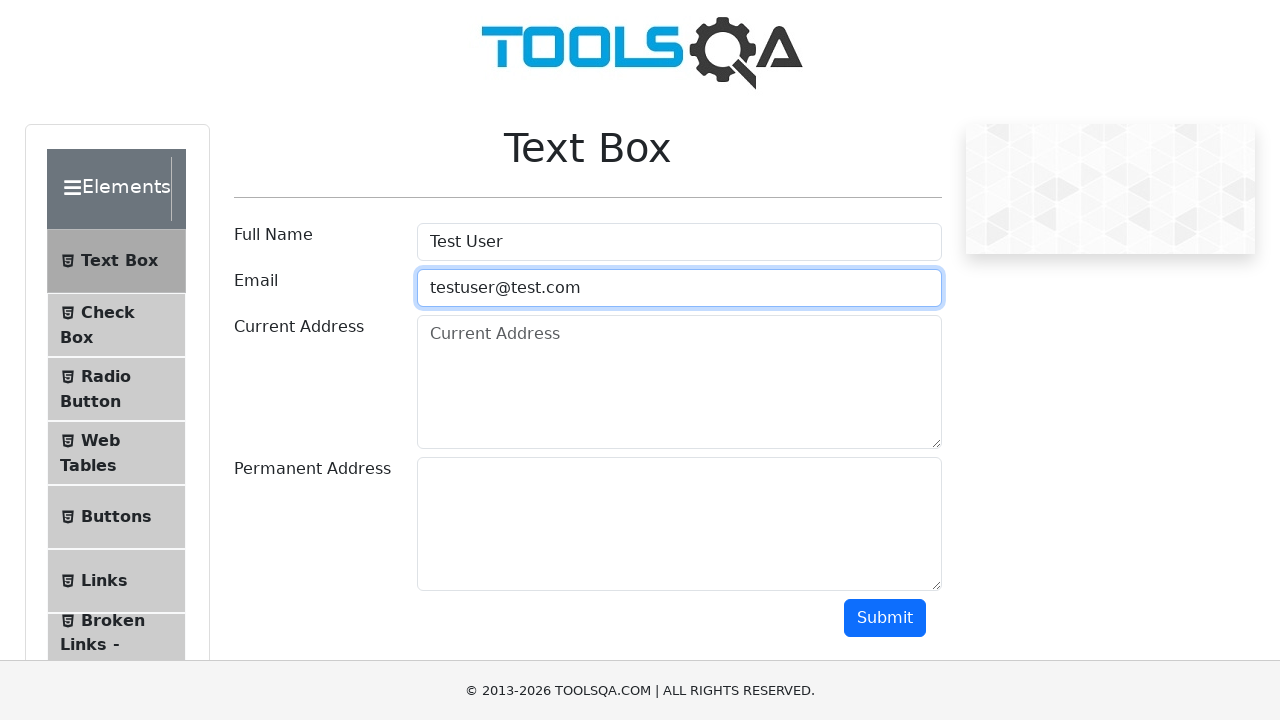

Filled current address field with 'Dhaka' on .form-control >> nth=2
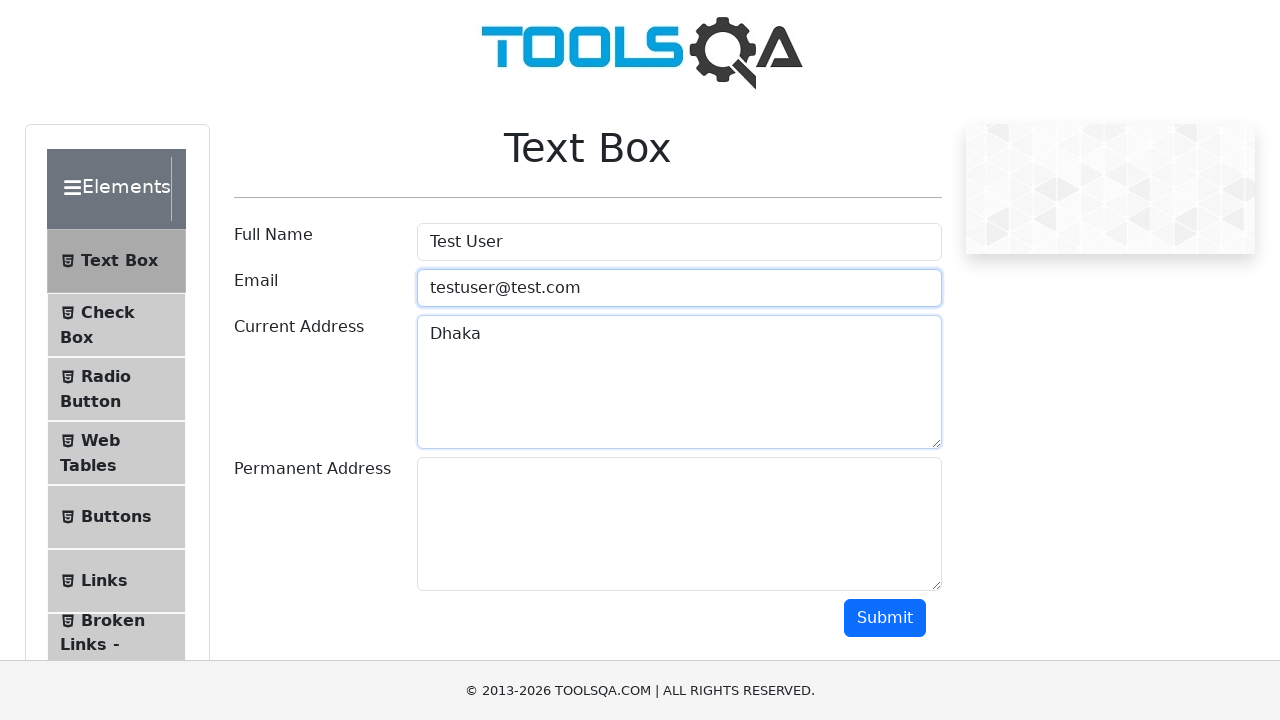

Filled permanent address field with 'Chattogram' on .form-control >> nth=3
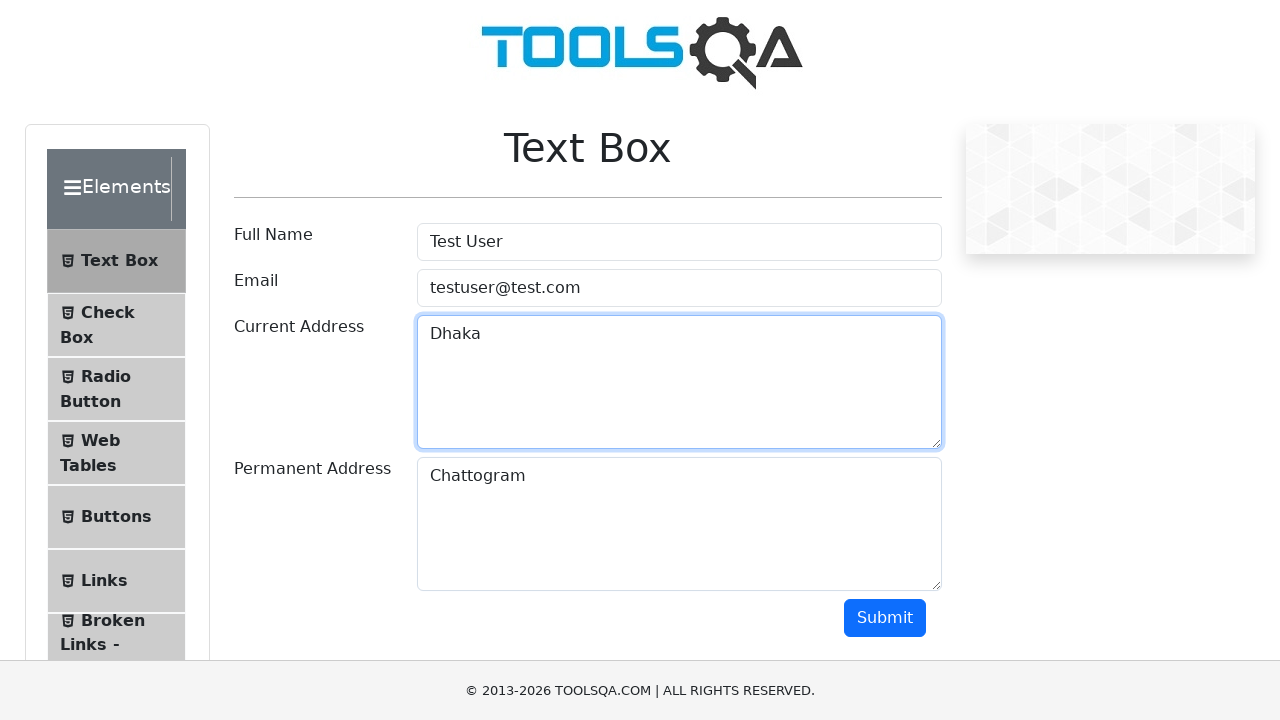

Scrolled down to reveal submit button
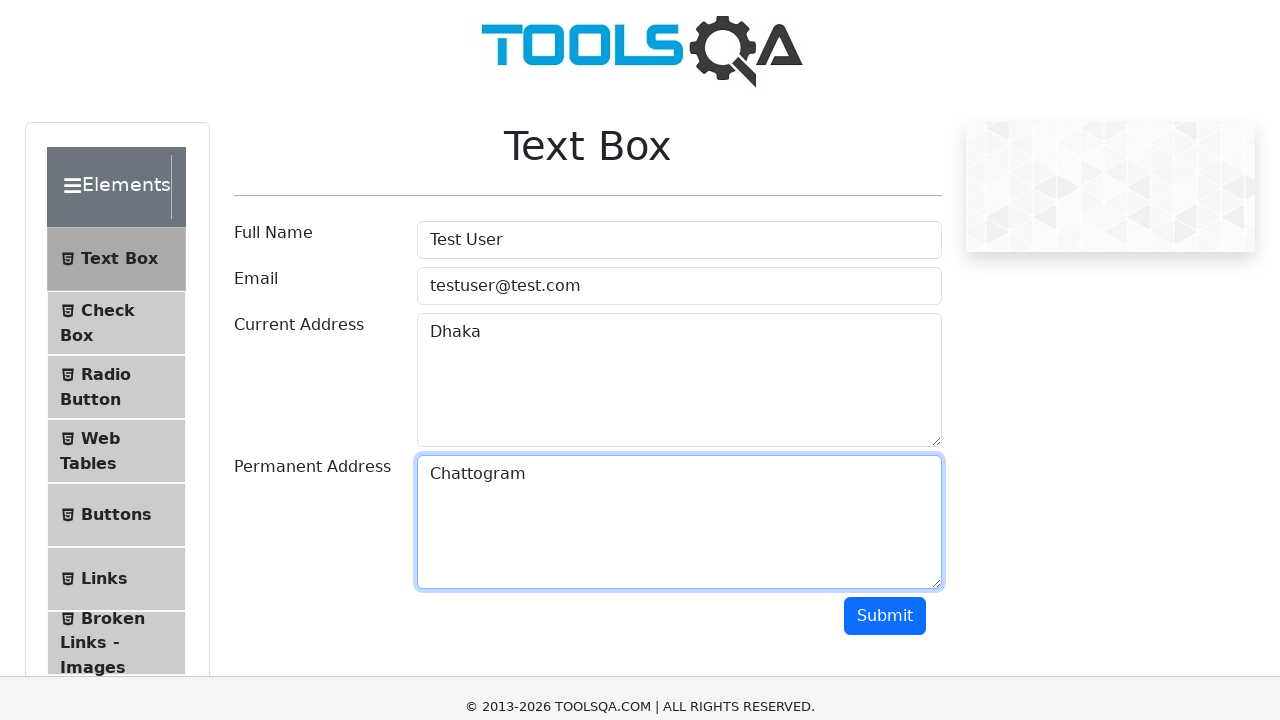

Clicked submit button at (885, 118) on button >> nth=1
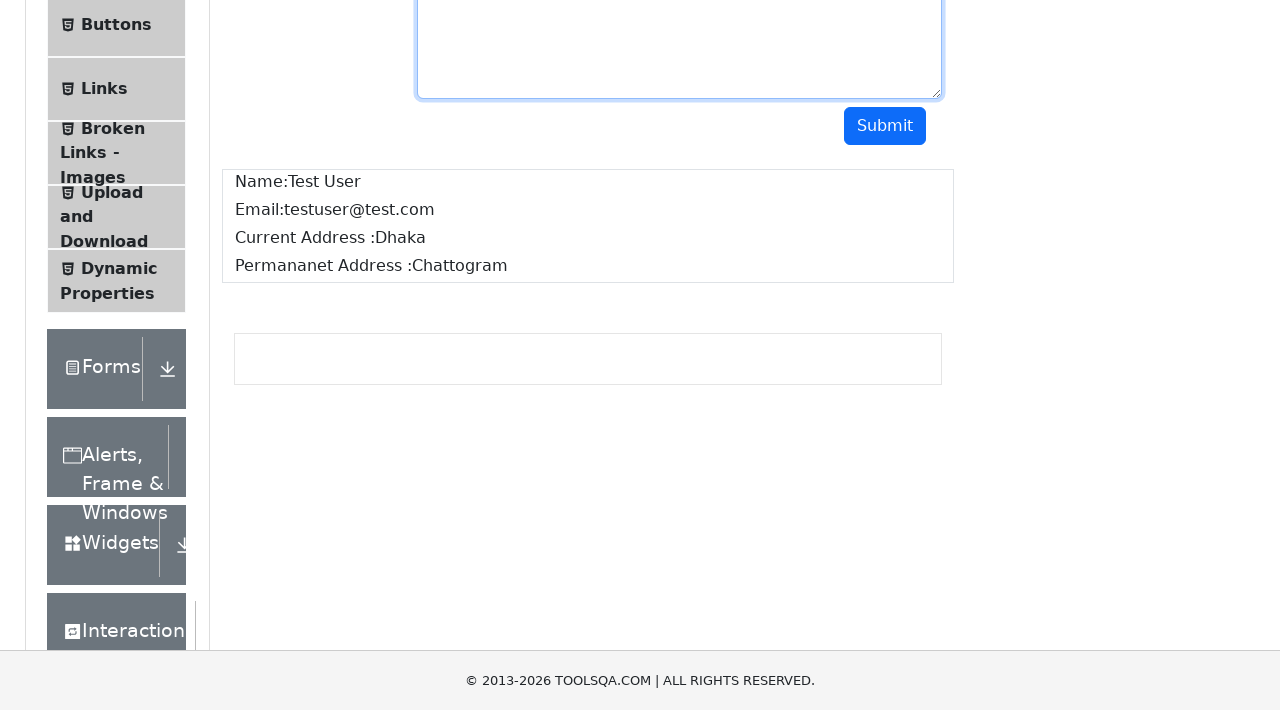

Form output appeared and verified
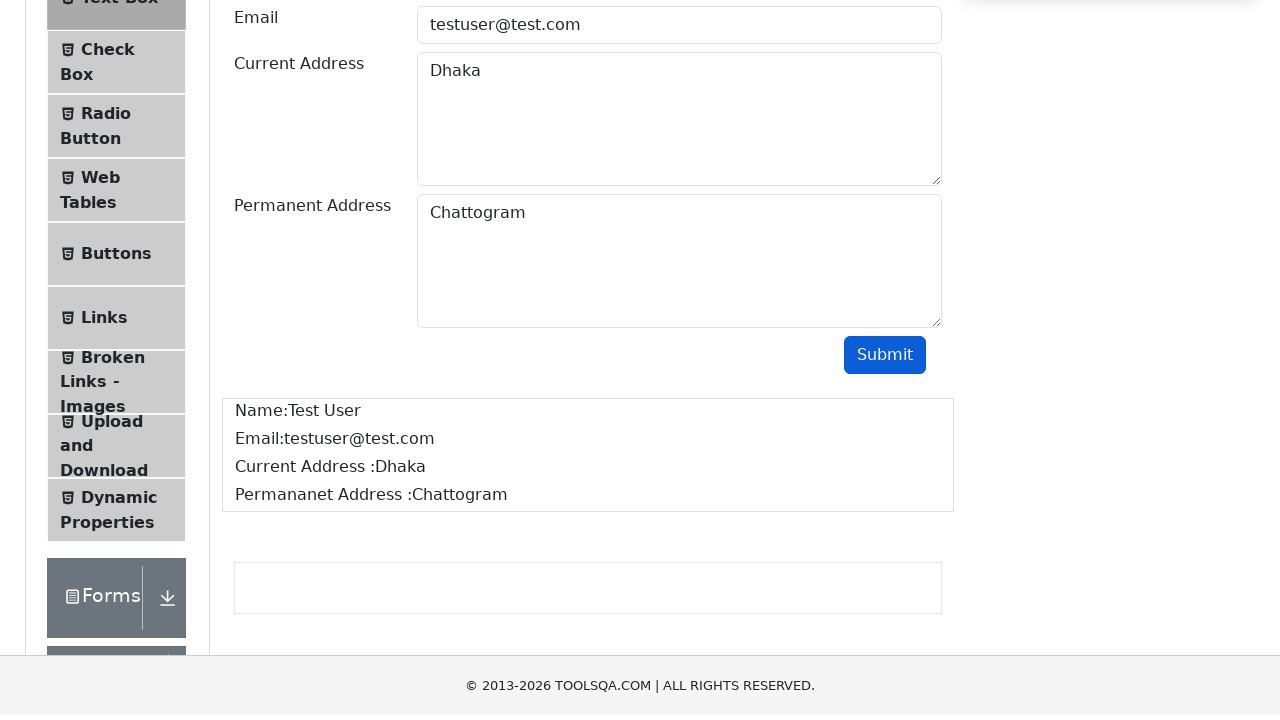

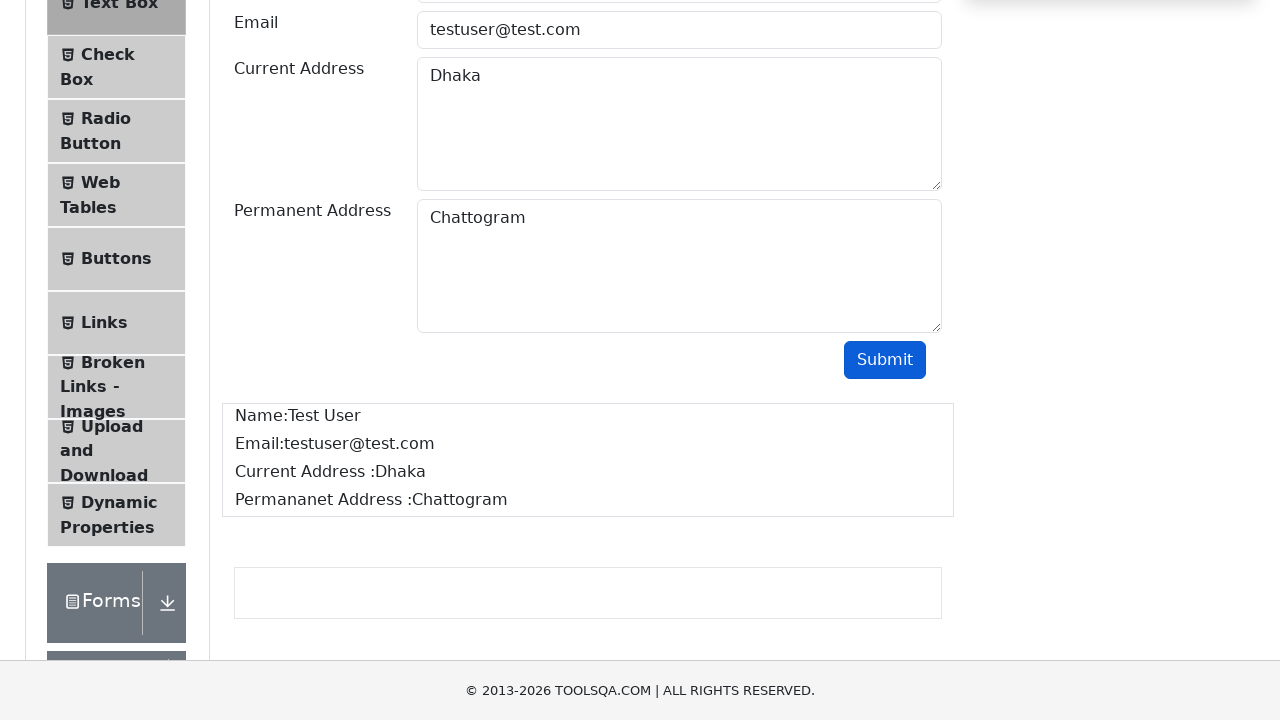